Tests registration form with mismatched password and confirmation to verify password validation error

Starting URL: https://parabank.parasoft.com/parabank/index.htm

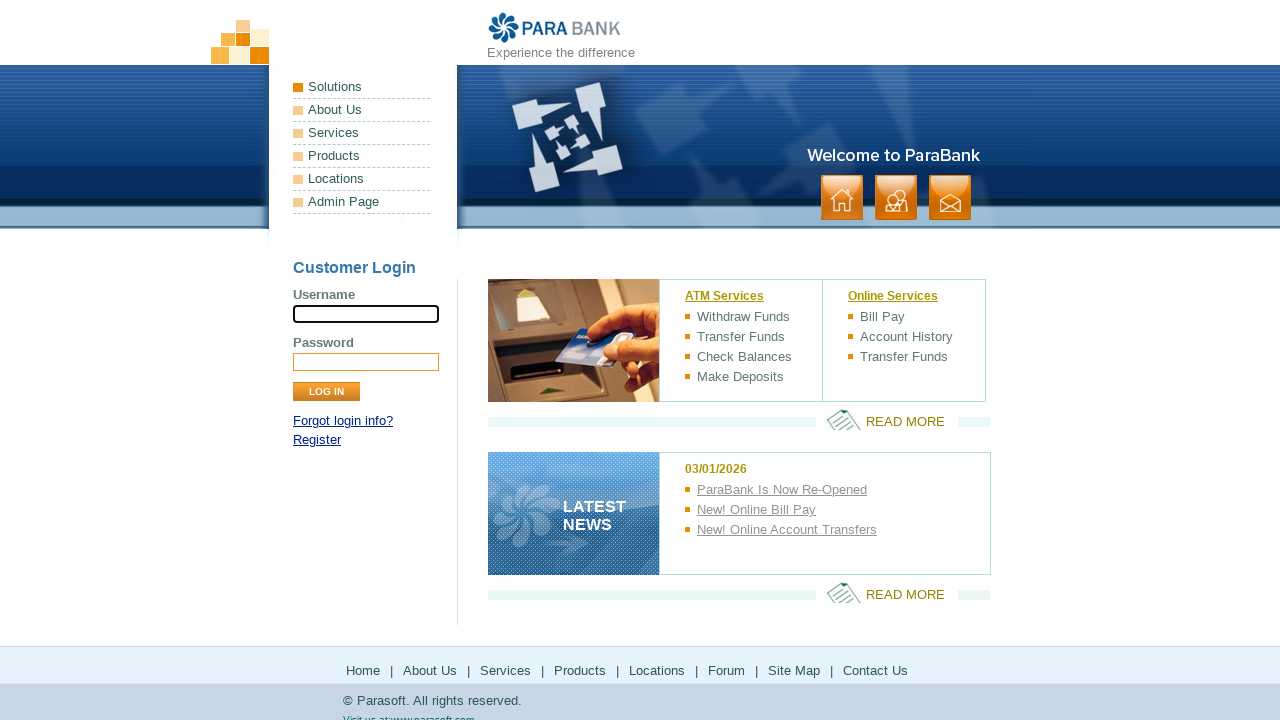

Clicked on Register link at (317, 440) on a:has-text("Register")
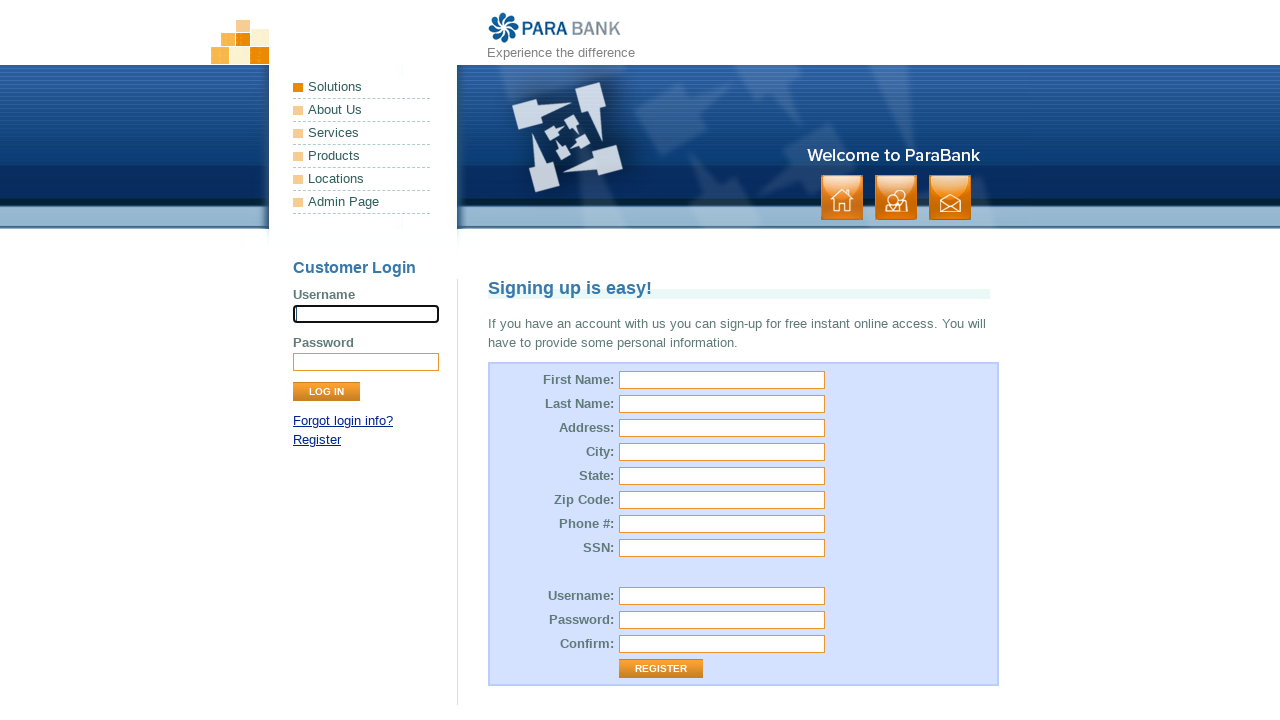

Register page loaded
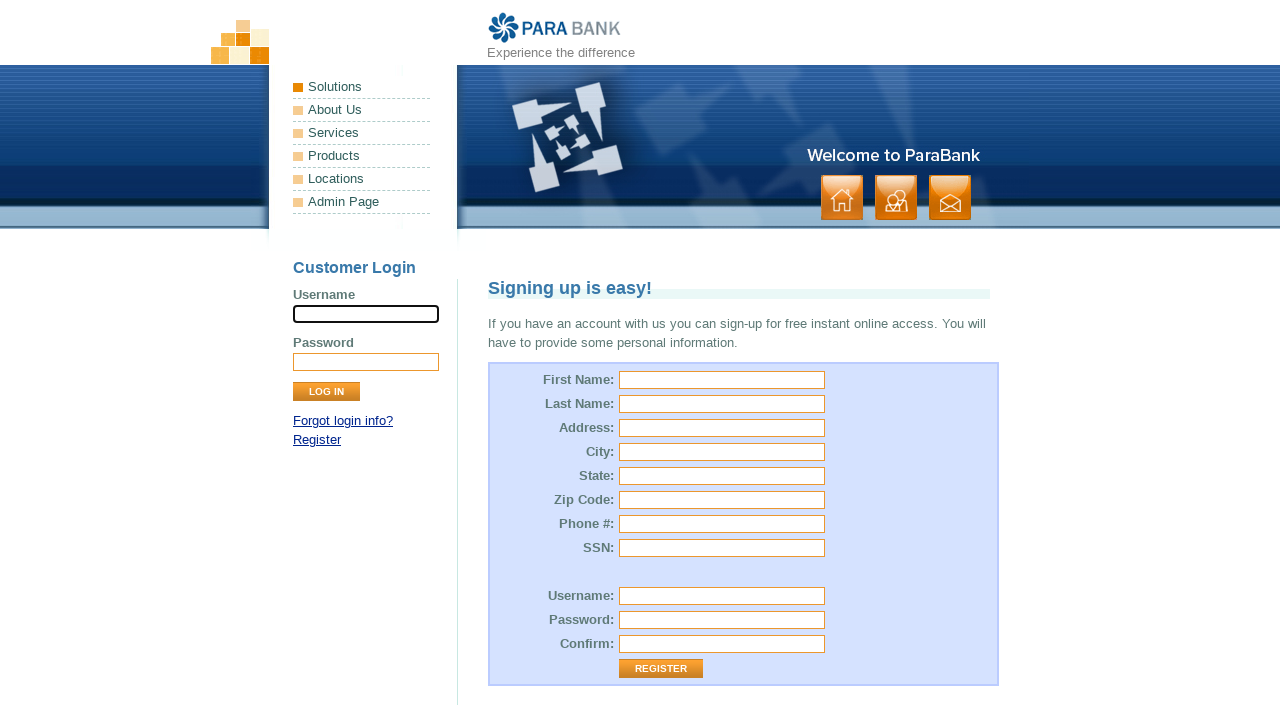

Filled password field with '123' on input[id="customer.password"]
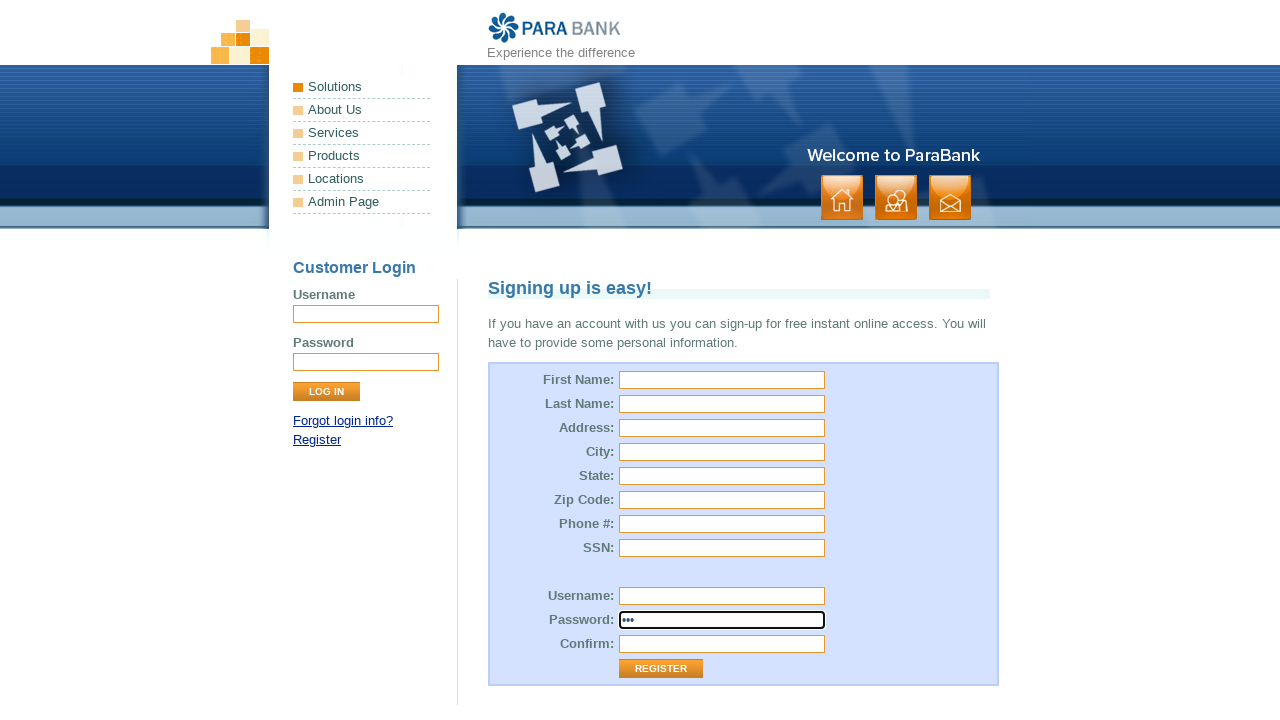

Filled password confirmation field with '321' (mismatched) on #repeatedPassword
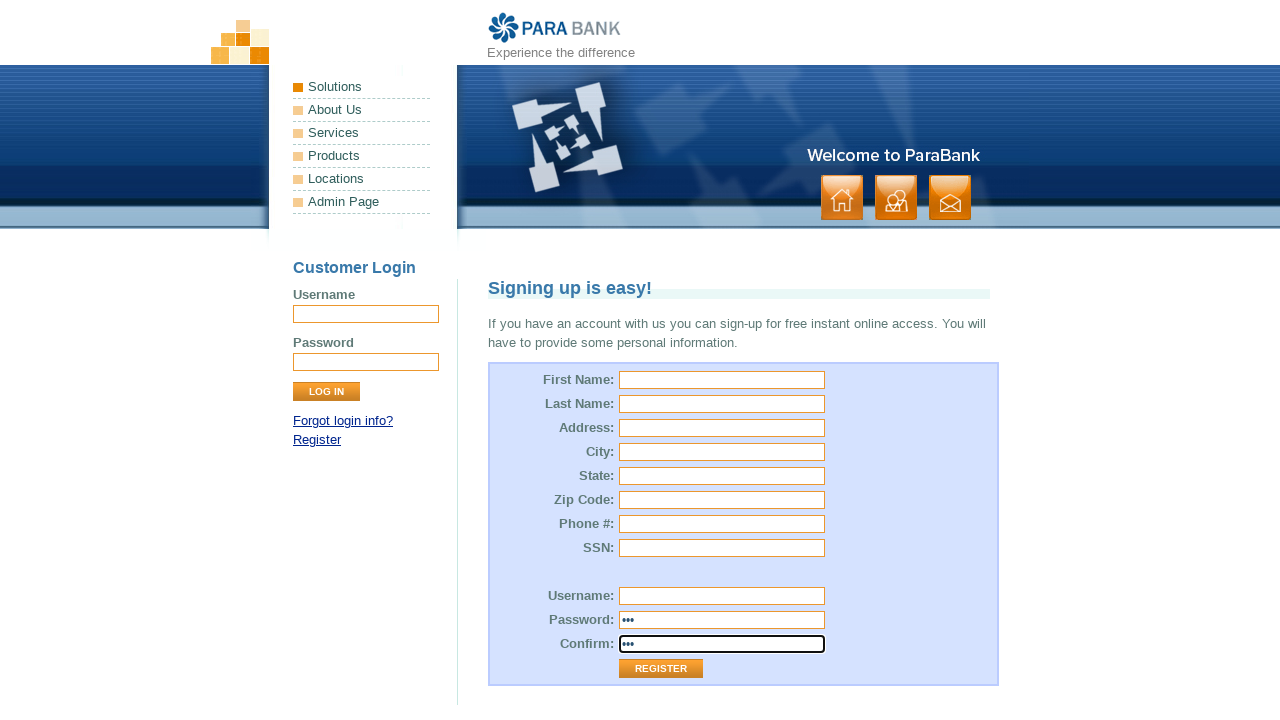

Clicked Register button to submit form at (661, 669) on input[value="Register"]
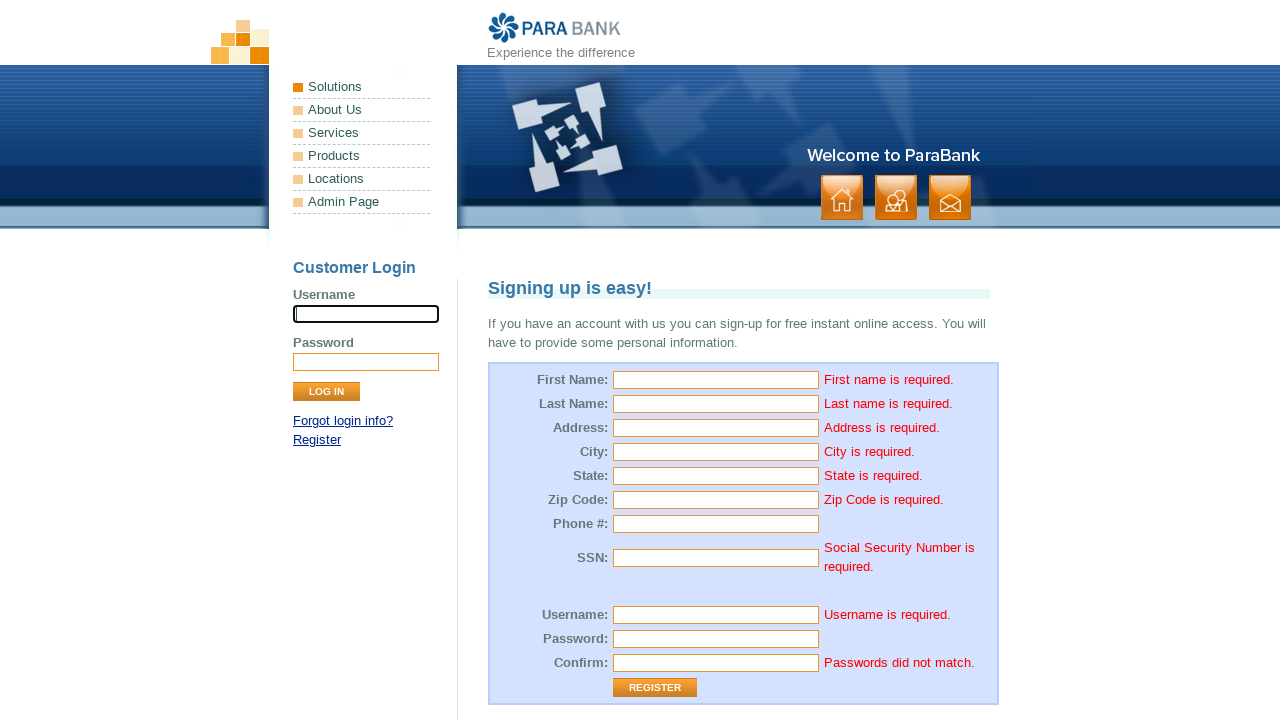

Password mismatch validation error displayed
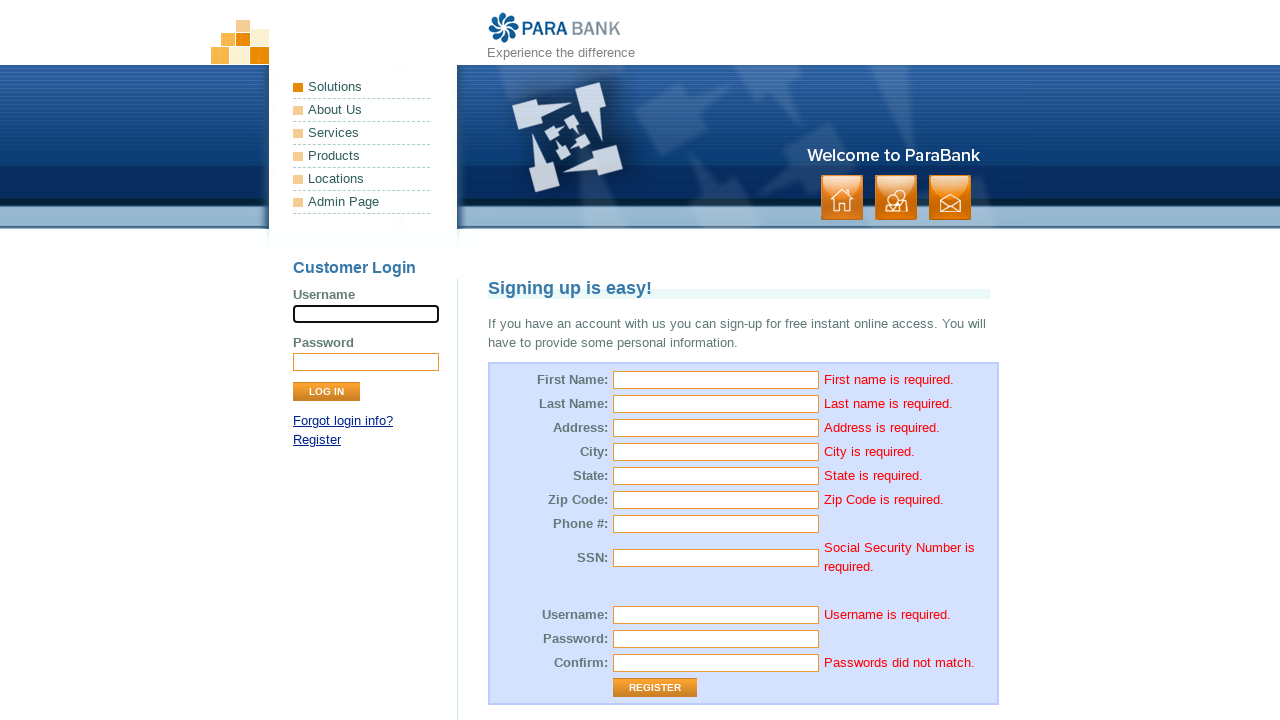

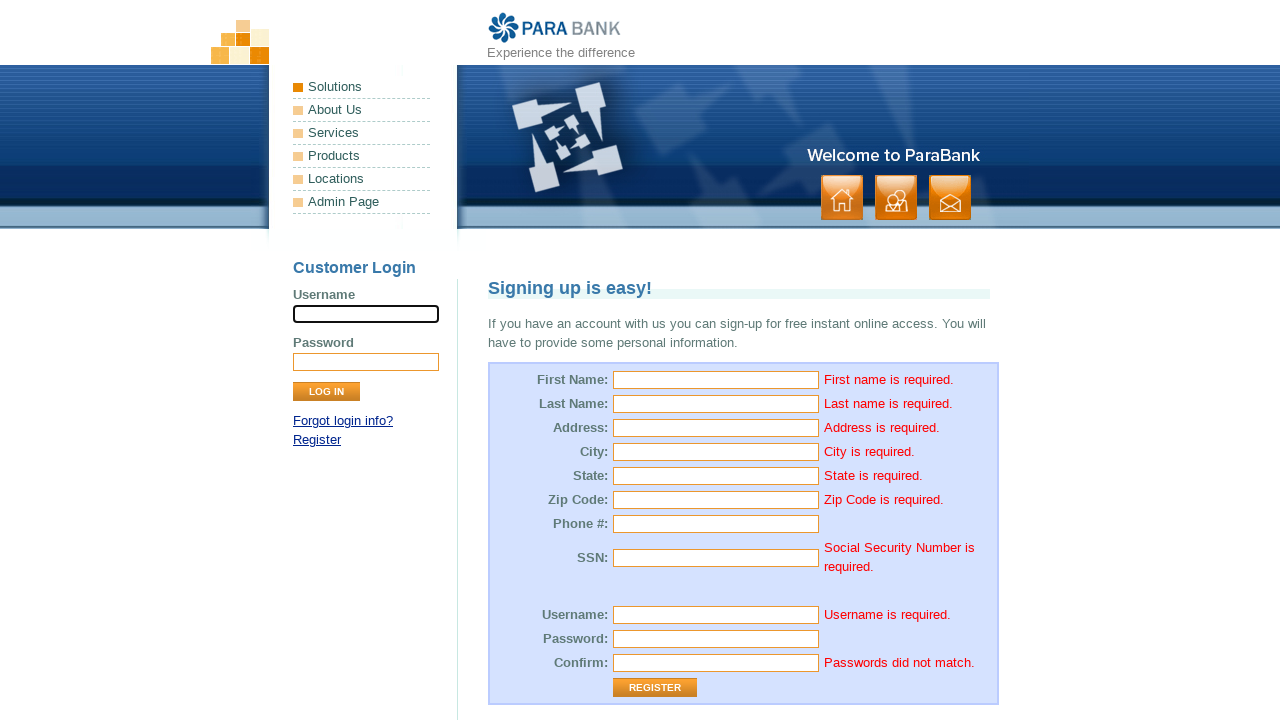